Tests filtering to display only completed todo items by creating todos, completing one, and clicking the Completed filter link.

Starting URL: https://demo.playwright.dev/todomvc

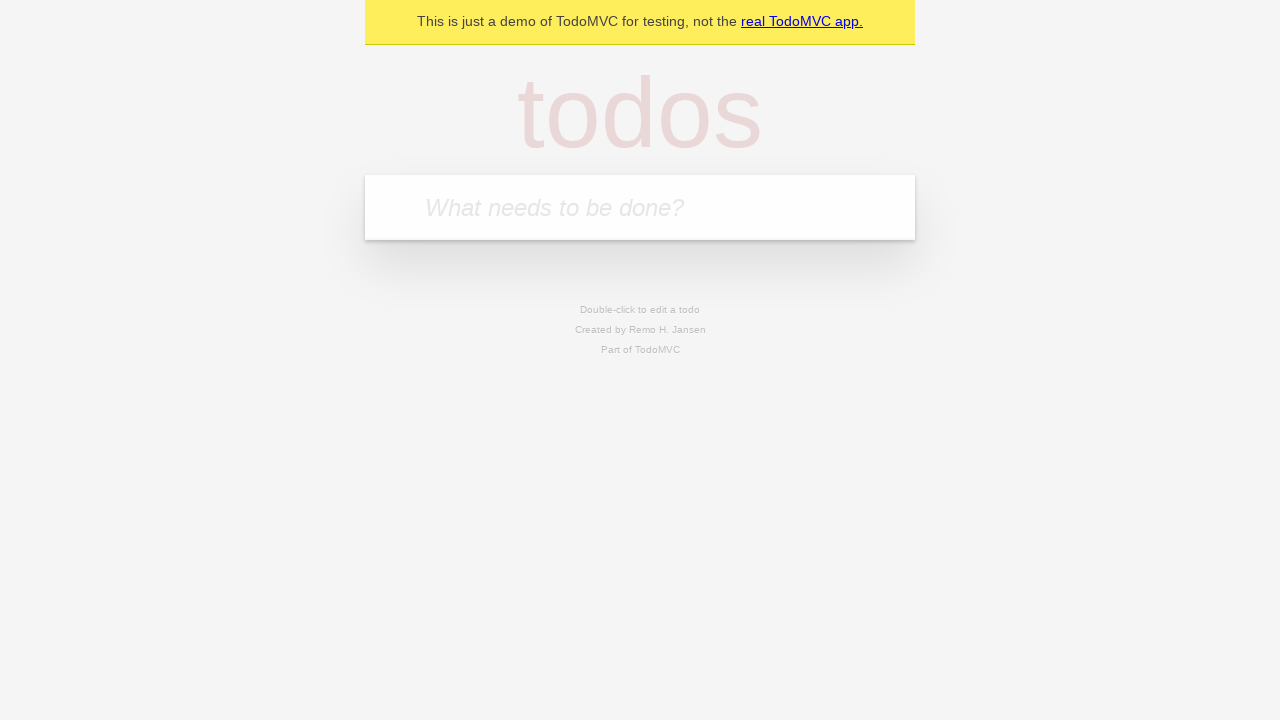

Filled new todo field with 'buy some cheese' on internal:attr=[placeholder="What needs to be done?"i]
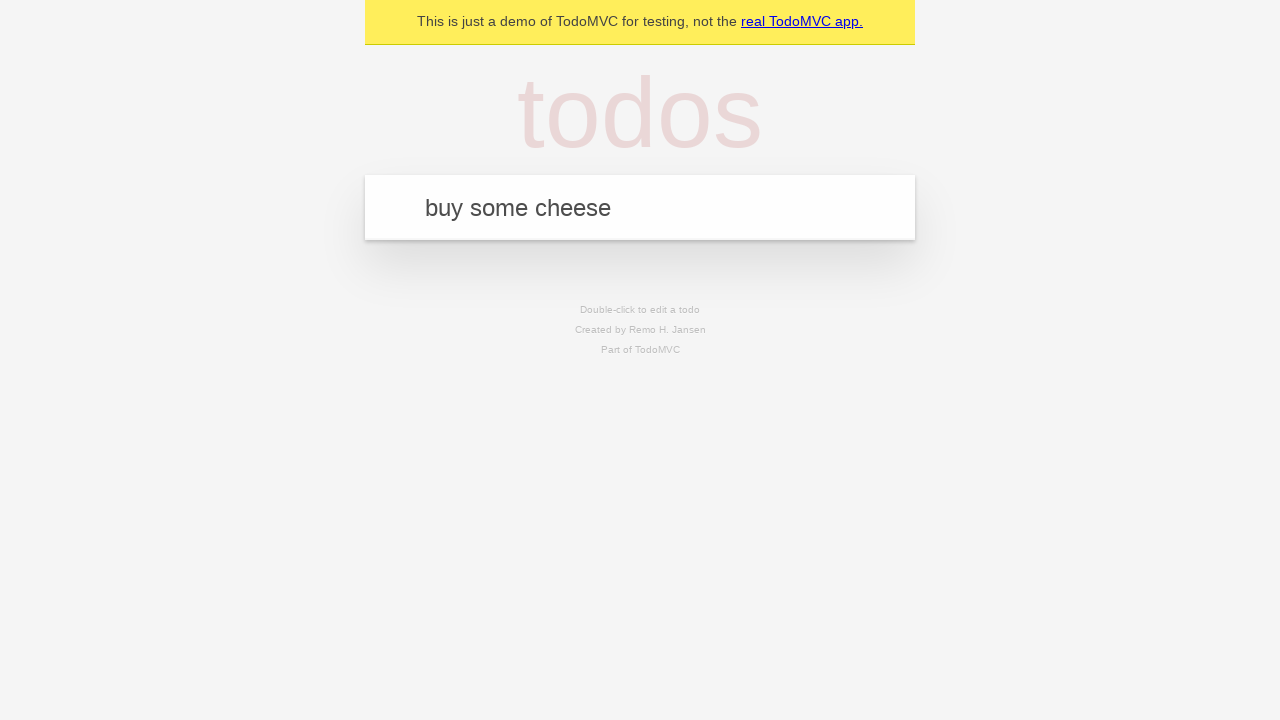

Pressed Enter to add first todo item on internal:attr=[placeholder="What needs to be done?"i]
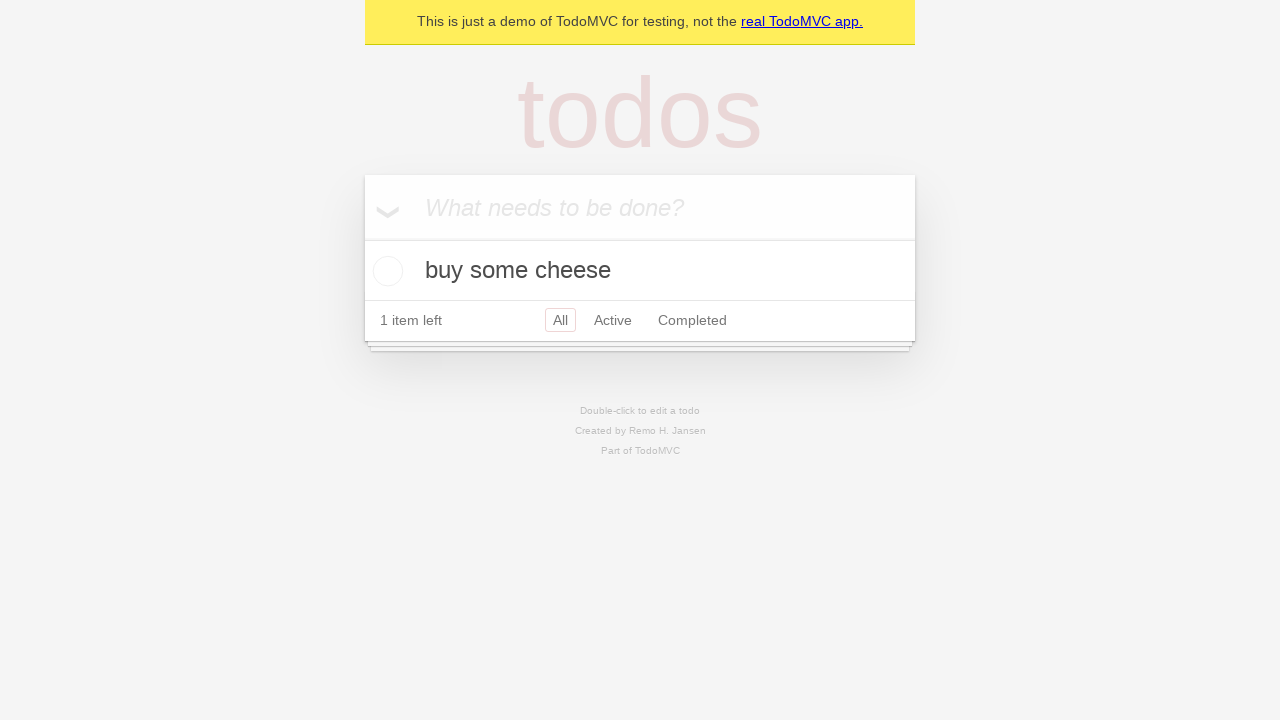

Filled new todo field with 'feed the cat' on internal:attr=[placeholder="What needs to be done?"i]
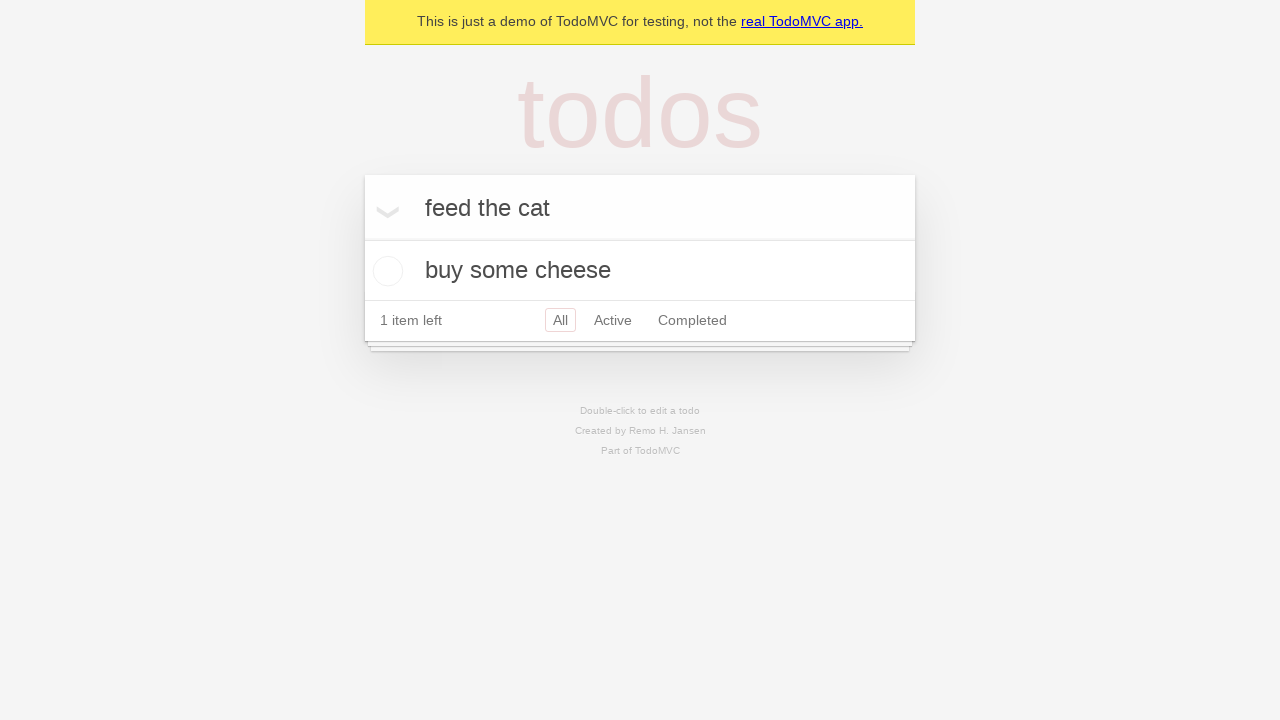

Pressed Enter to add second todo item on internal:attr=[placeholder="What needs to be done?"i]
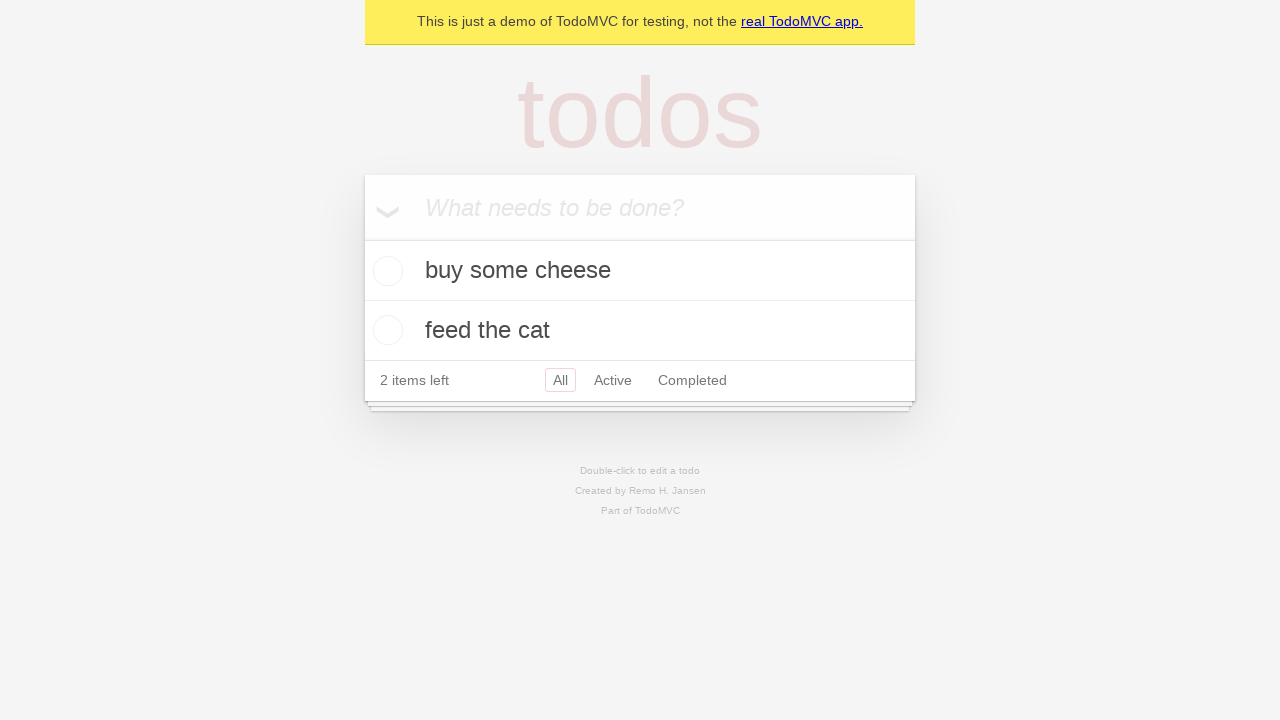

Filled new todo field with 'book a doctors appointment' on internal:attr=[placeholder="What needs to be done?"i]
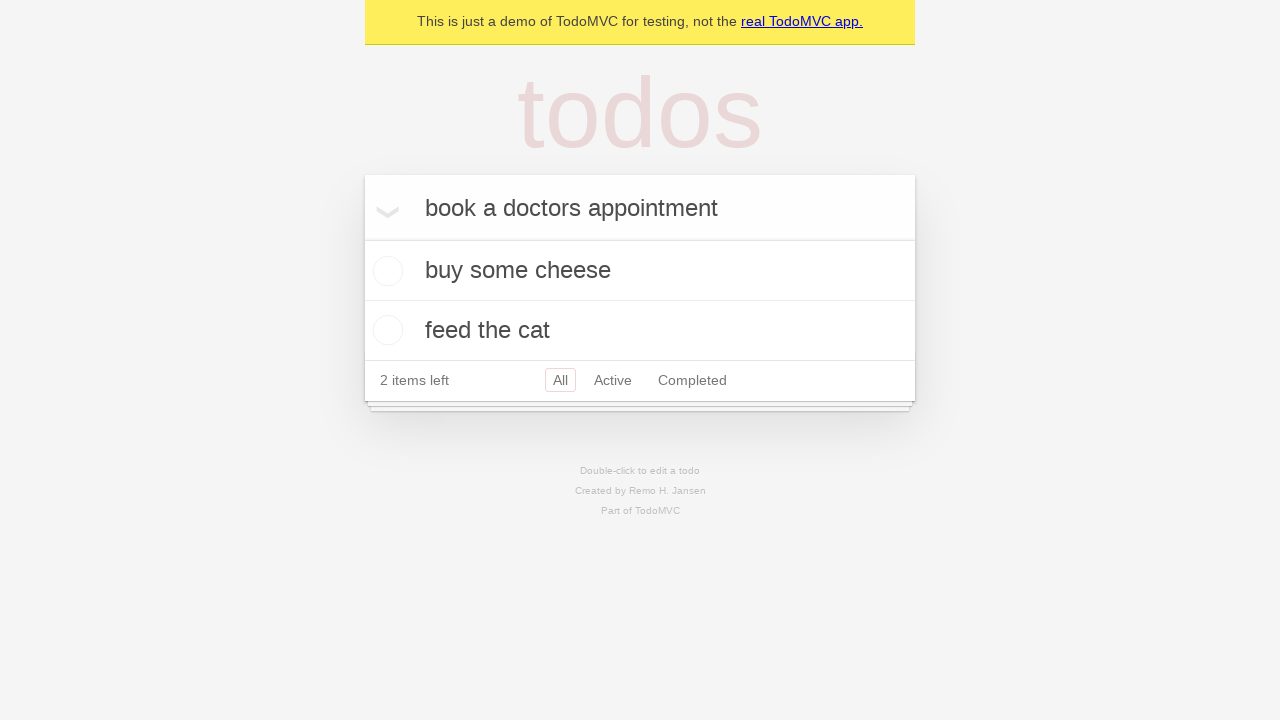

Pressed Enter to add third todo item on internal:attr=[placeholder="What needs to be done?"i]
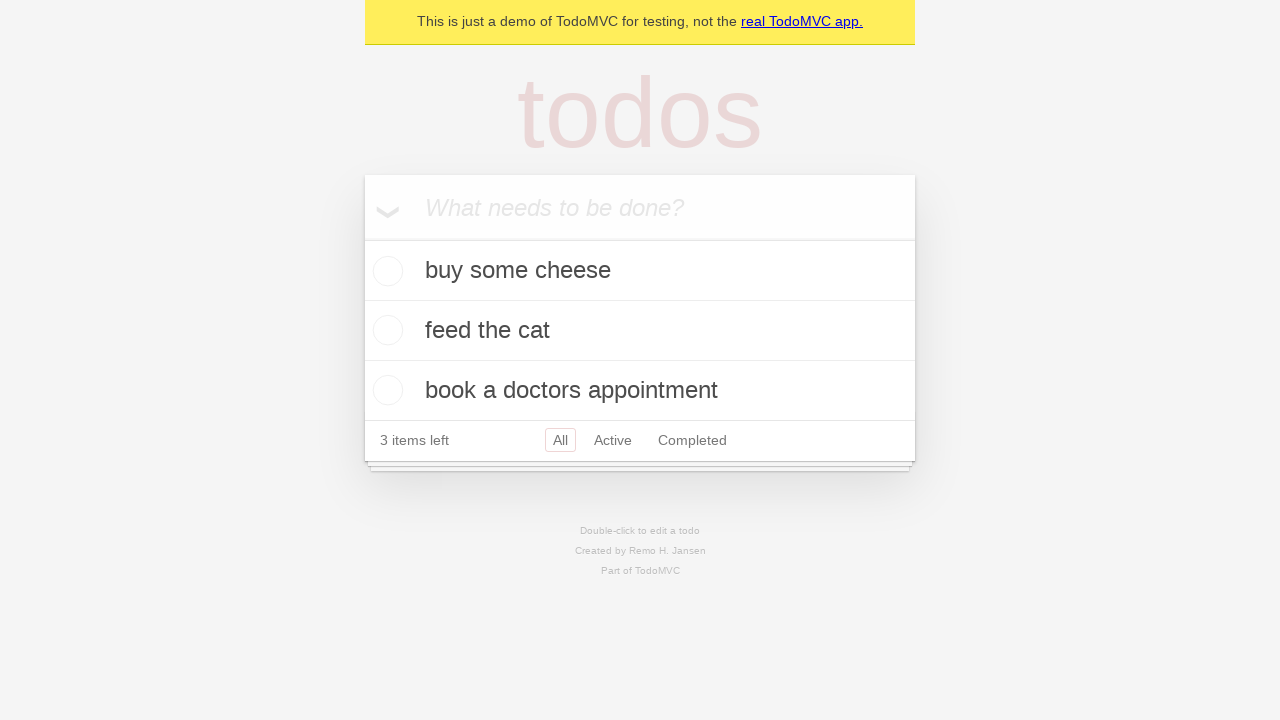

Checked the second todo item as completed at (385, 330) on internal:testid=[data-testid="todo-item"s] >> nth=1 >> internal:role=checkbox
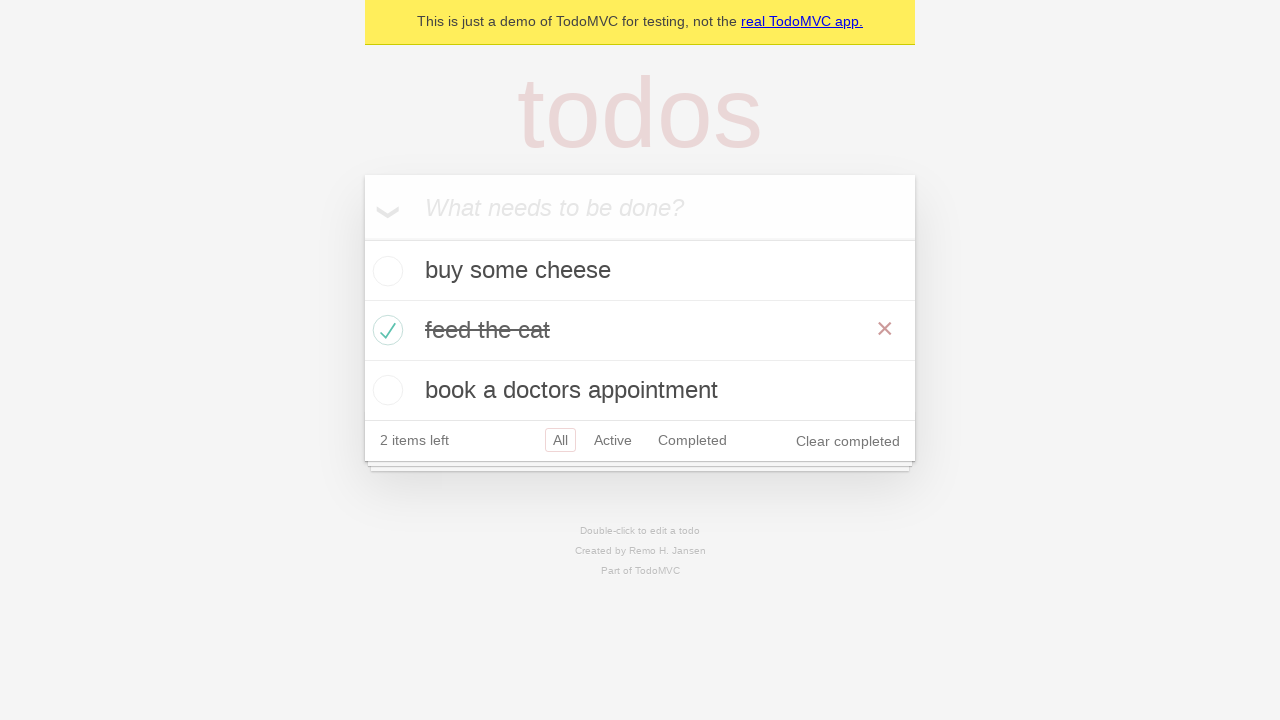

Clicked the Completed filter link at (692, 440) on internal:role=link[name="Completed"i]
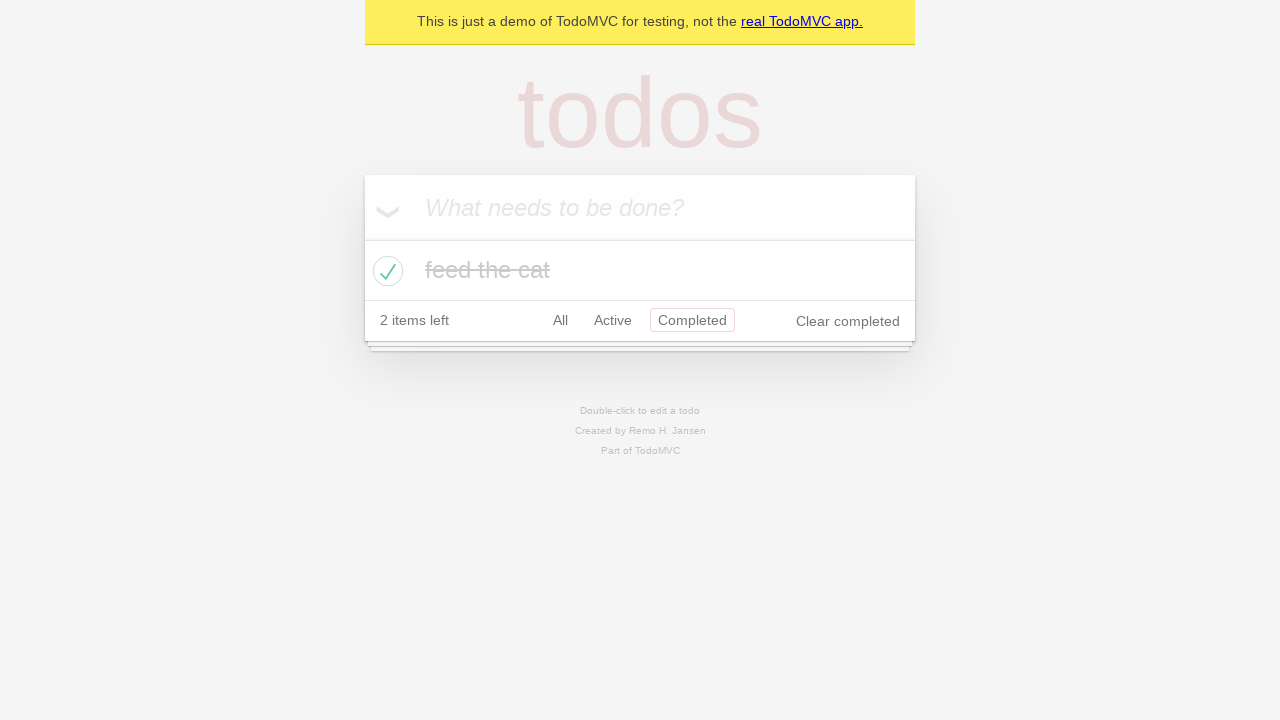

Waited for filtered todo items to display
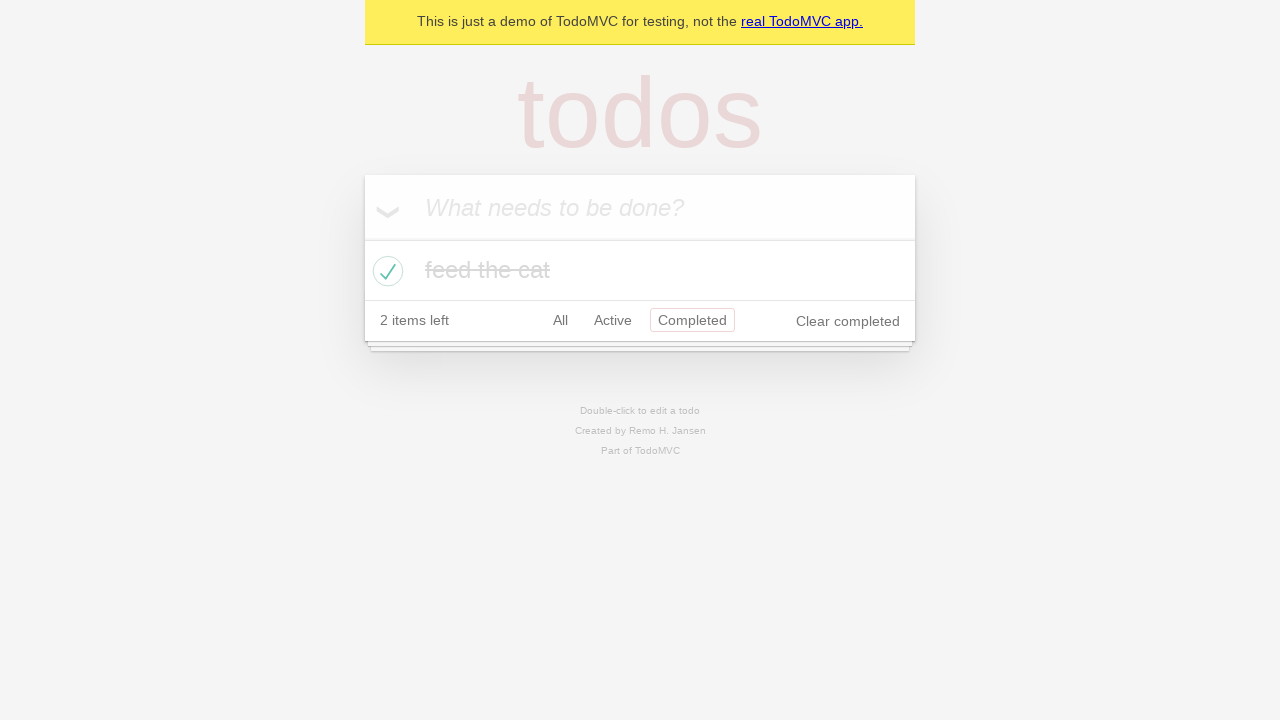

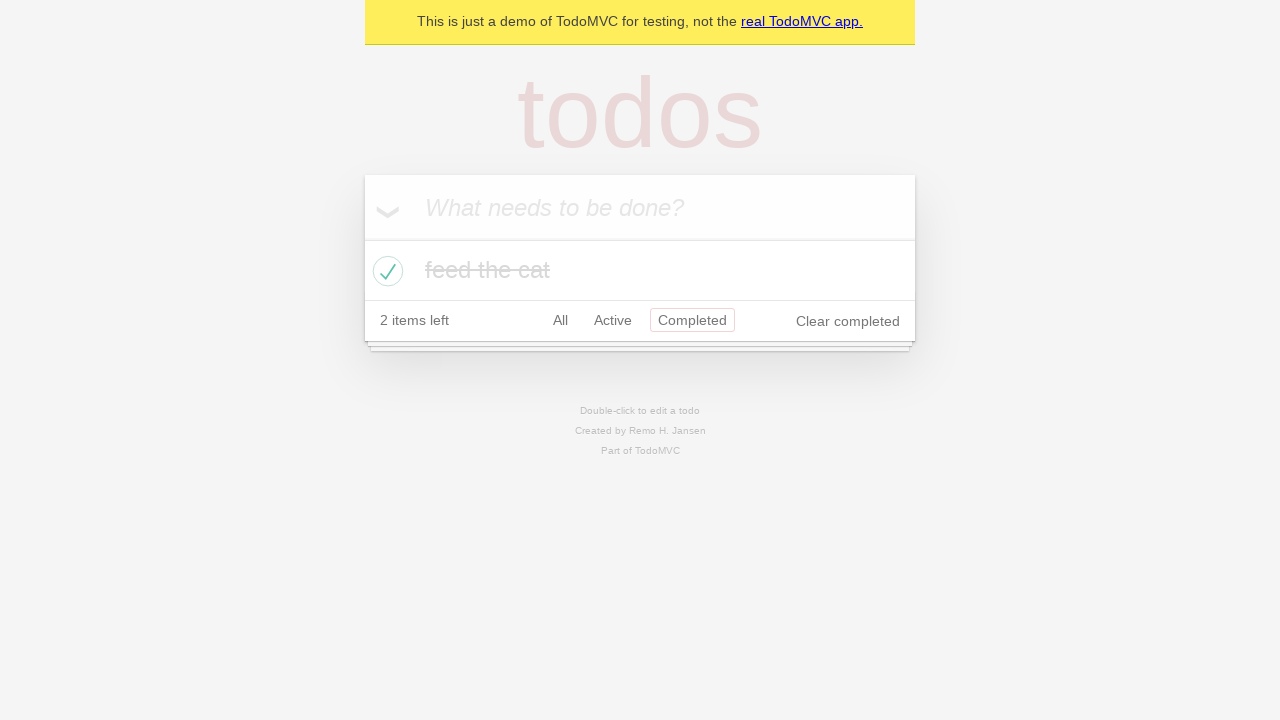